Navigates to the OrangeHRM demo site and verifies the page loads

Starting URL: https://opensource-demo.orangehrmlive.com

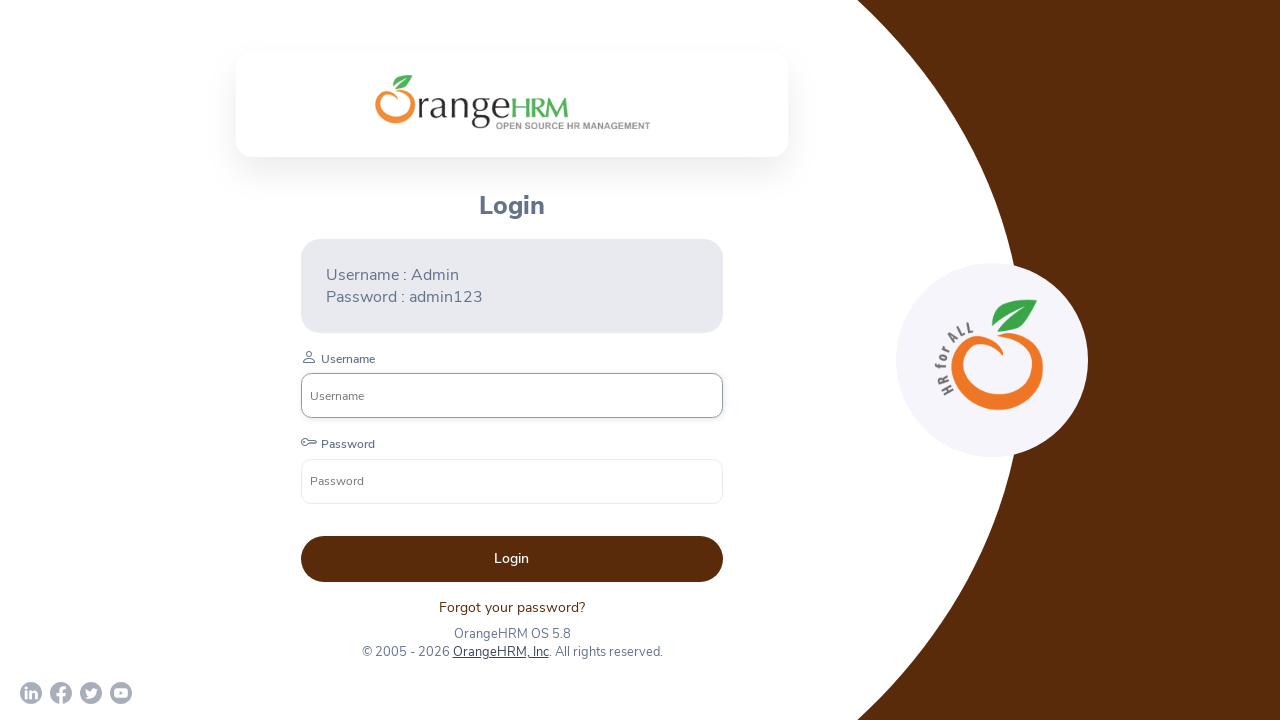

Waited for page to reach networkidle state
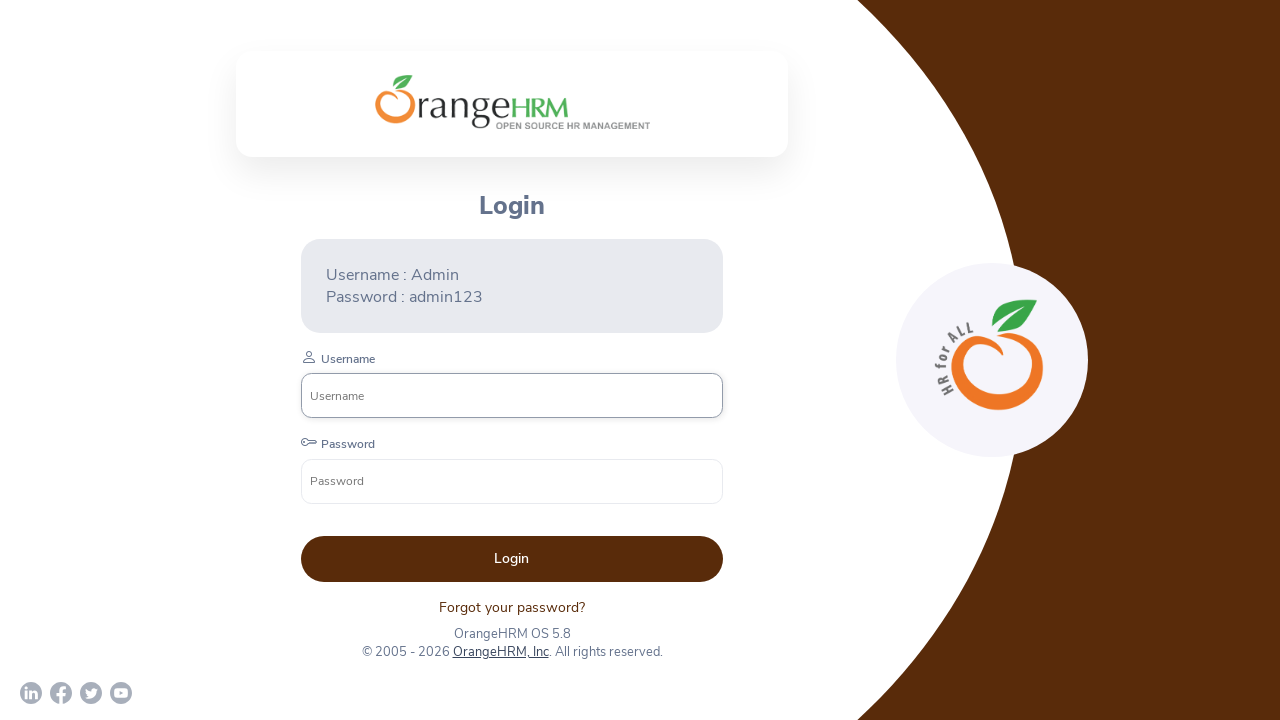

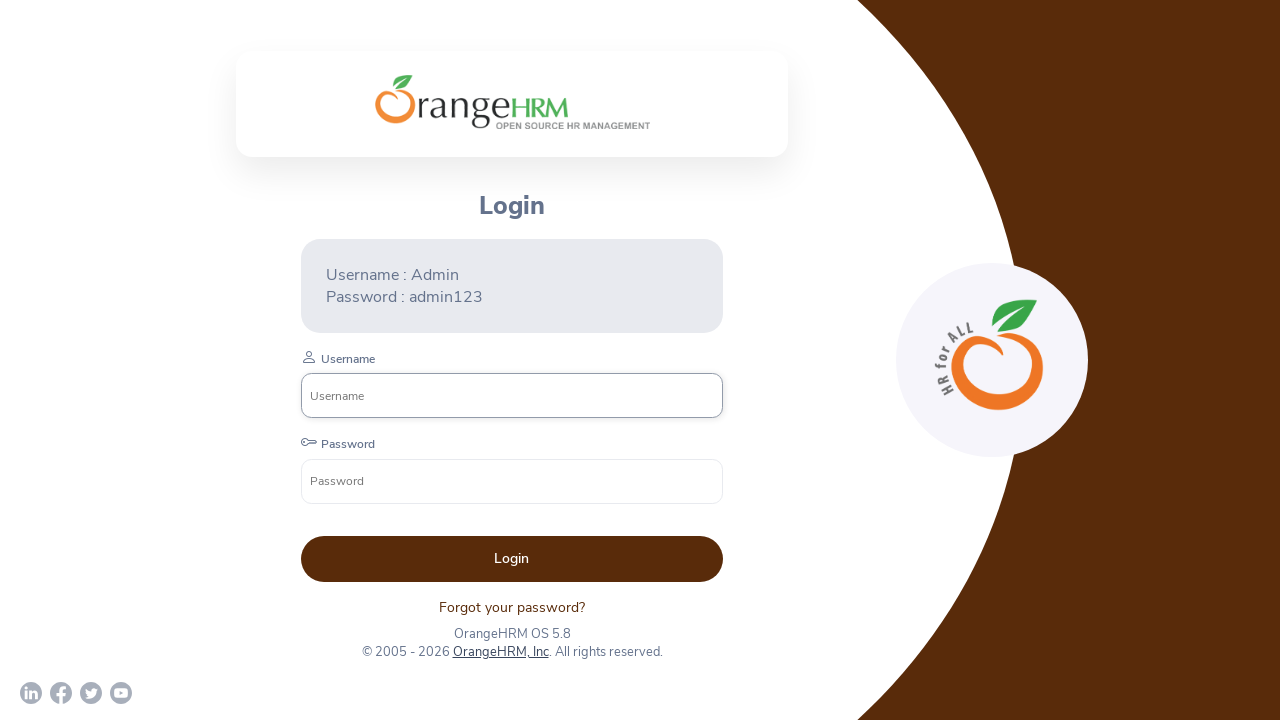